Tests the forgot password page UI elements by clicking the forgot password link and verifying the email field, submit button, and back to login link are displayed and functional.

Starting URL: https://atlas-web-qa.azurewebsites.net/

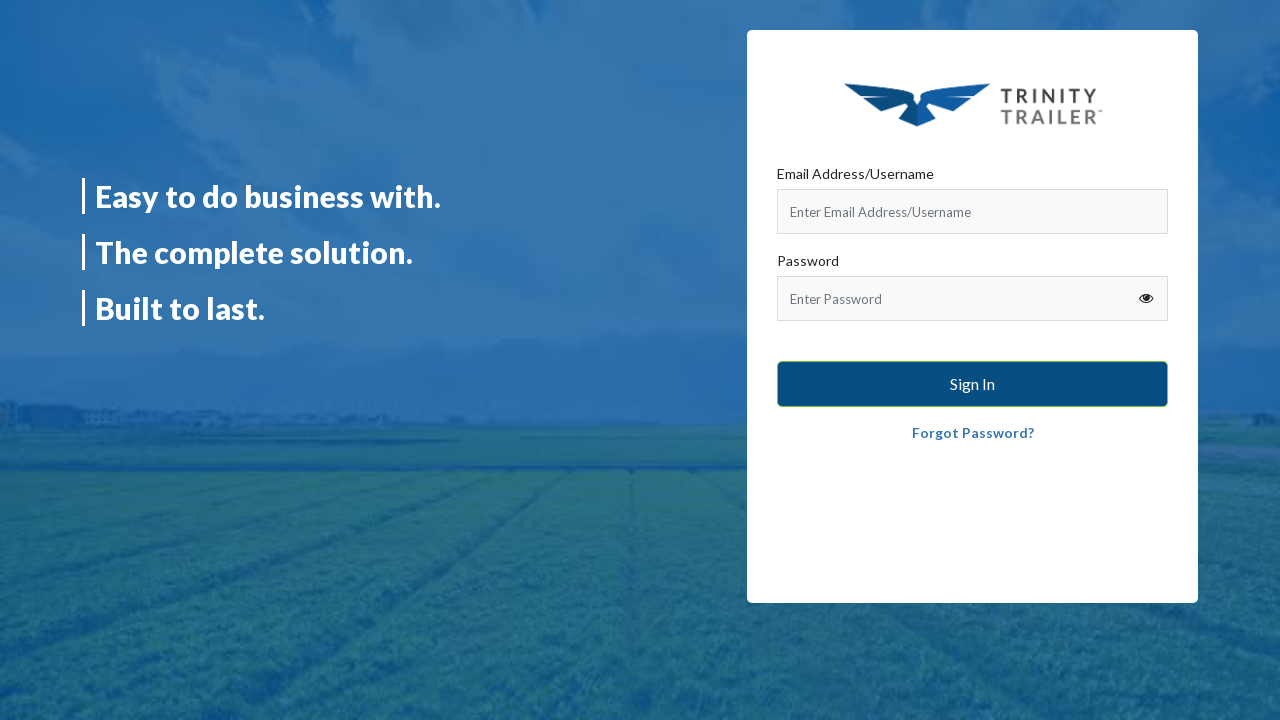

Clicked Forgot Password link at (972, 433) on //a[text()="Forgot Password?"]
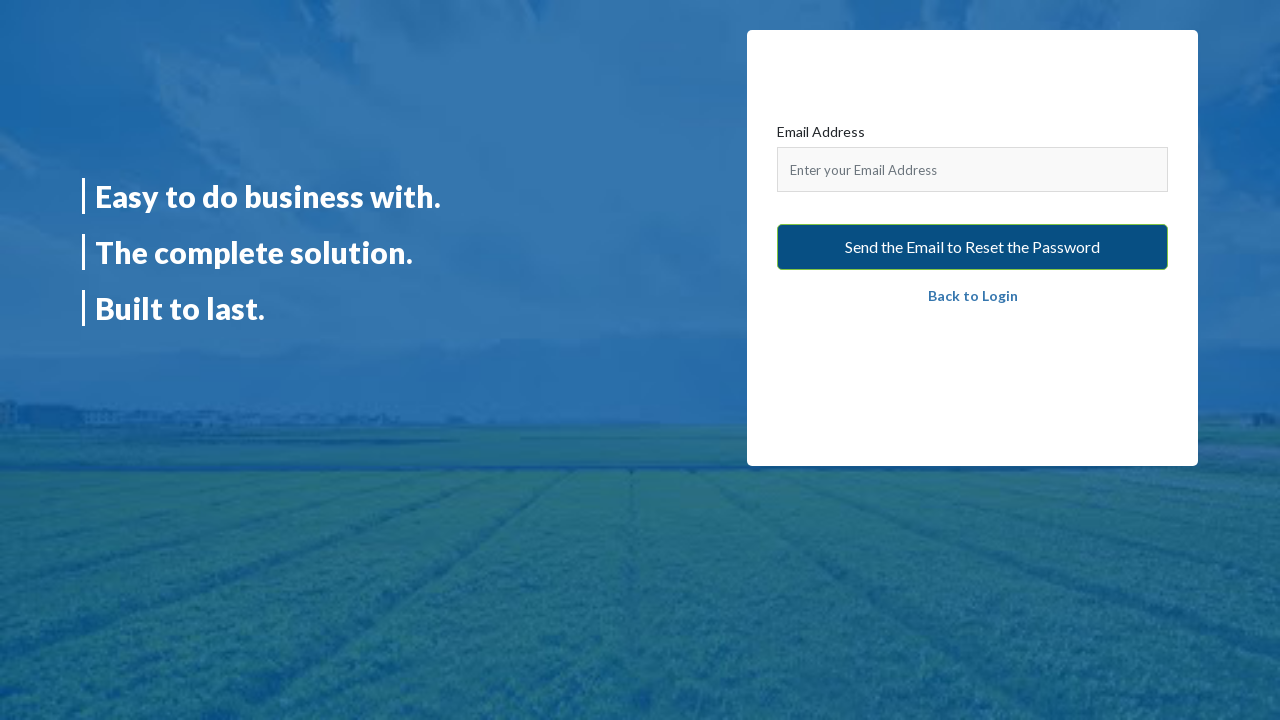

Navigated to forgot password page
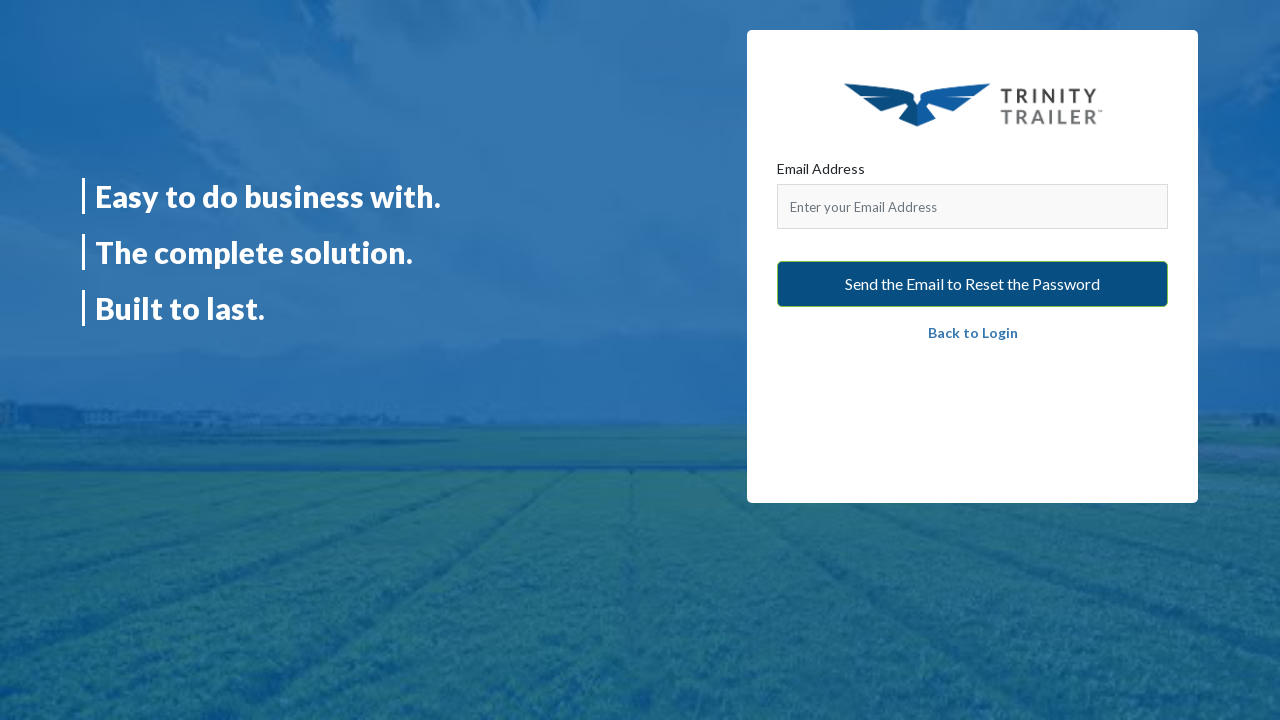

Verified email address label is displayed
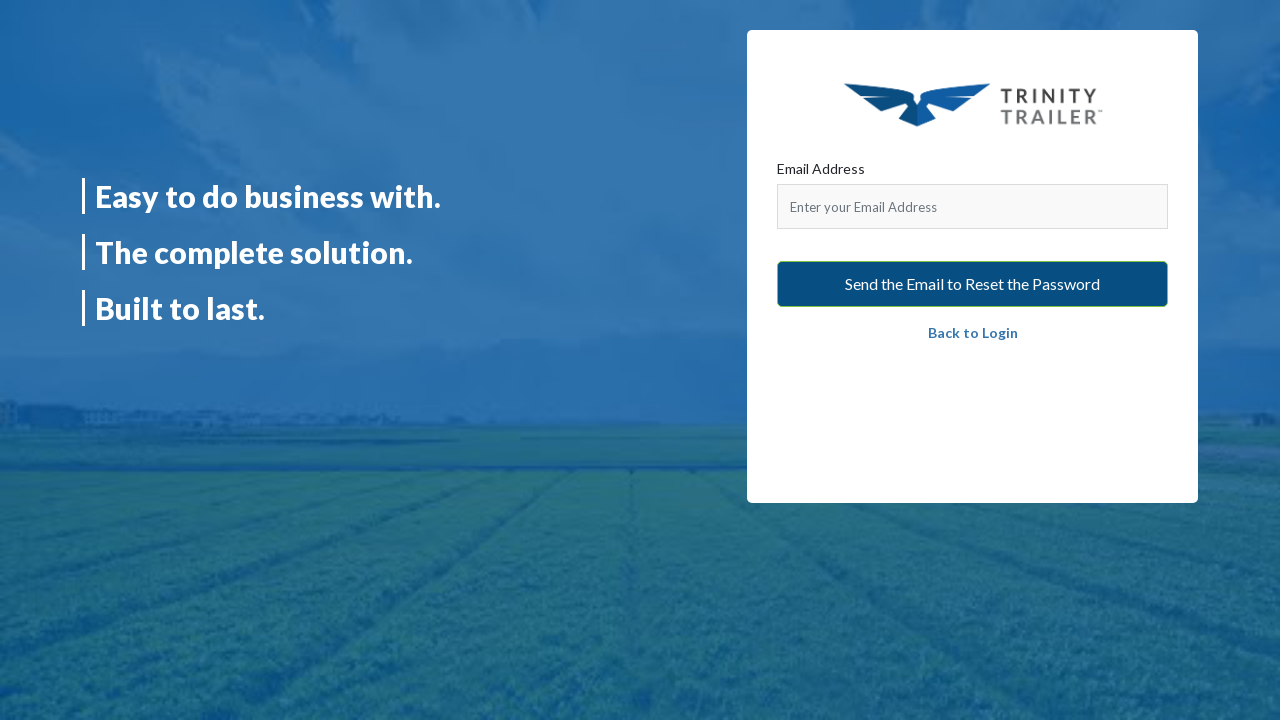

Verified email input field is displayed
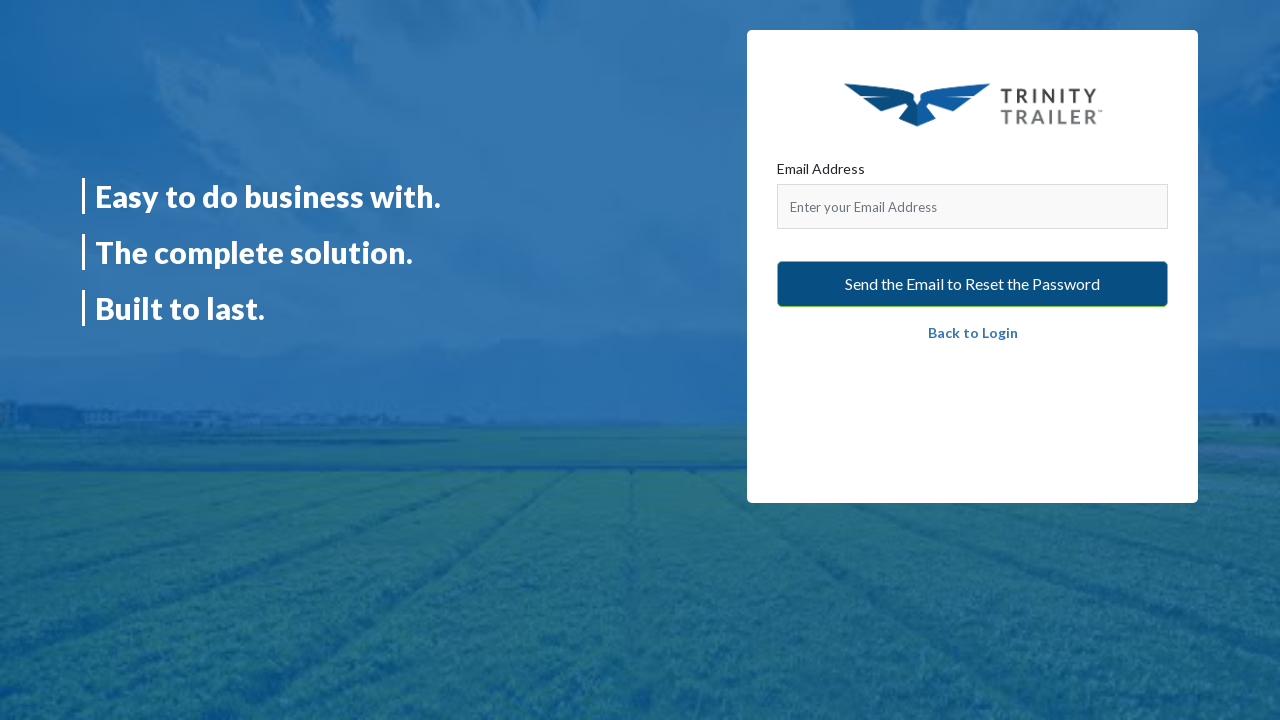

Verified submit button is displayed
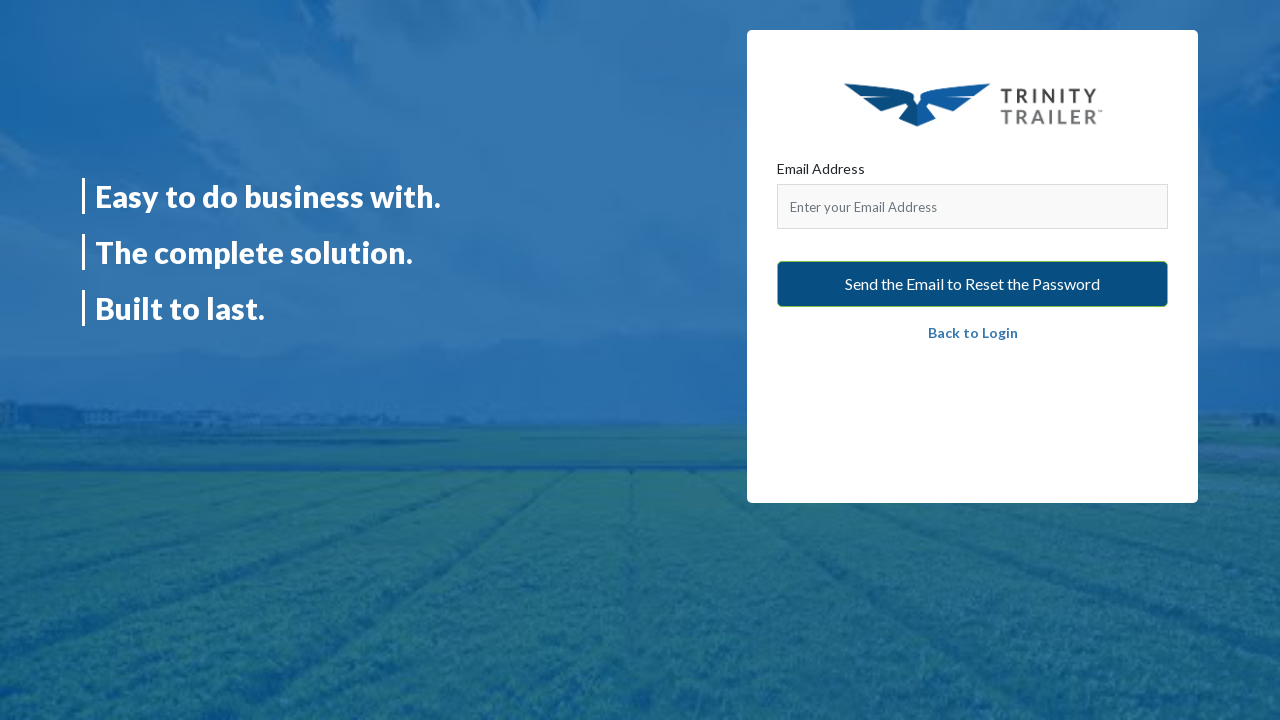

Verified submit button is enabled
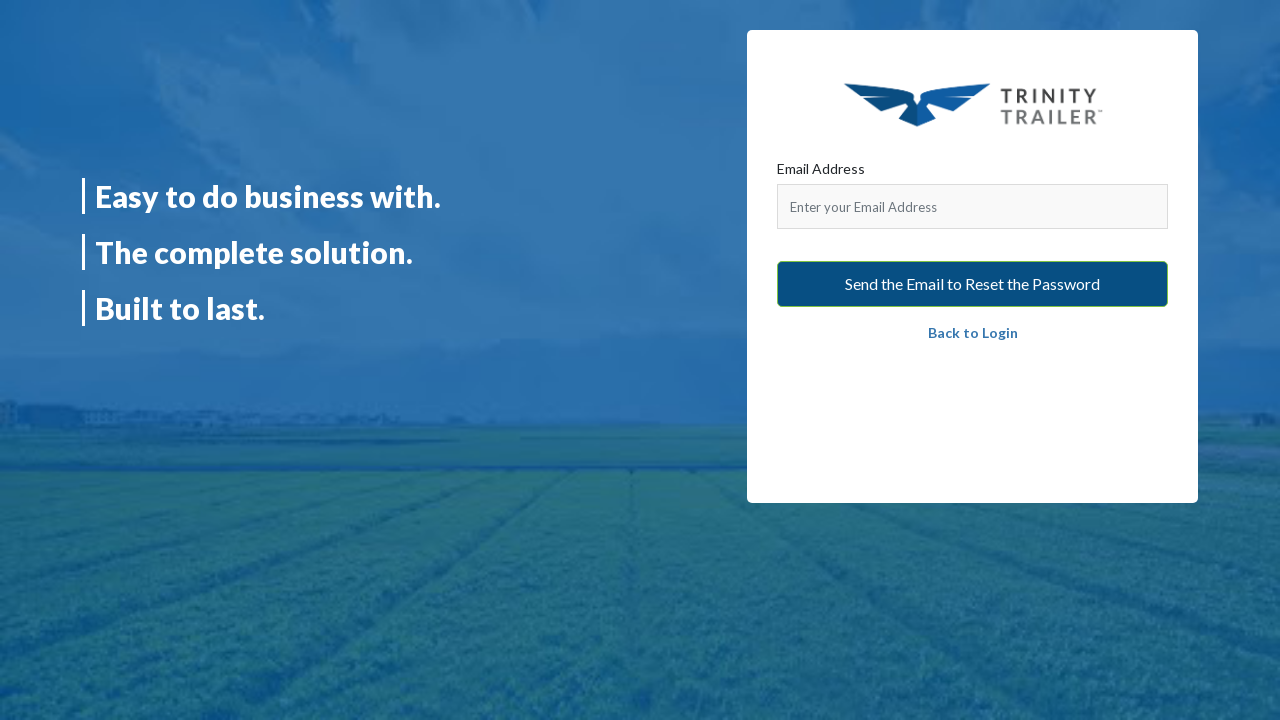

Verified back to login link is displayed
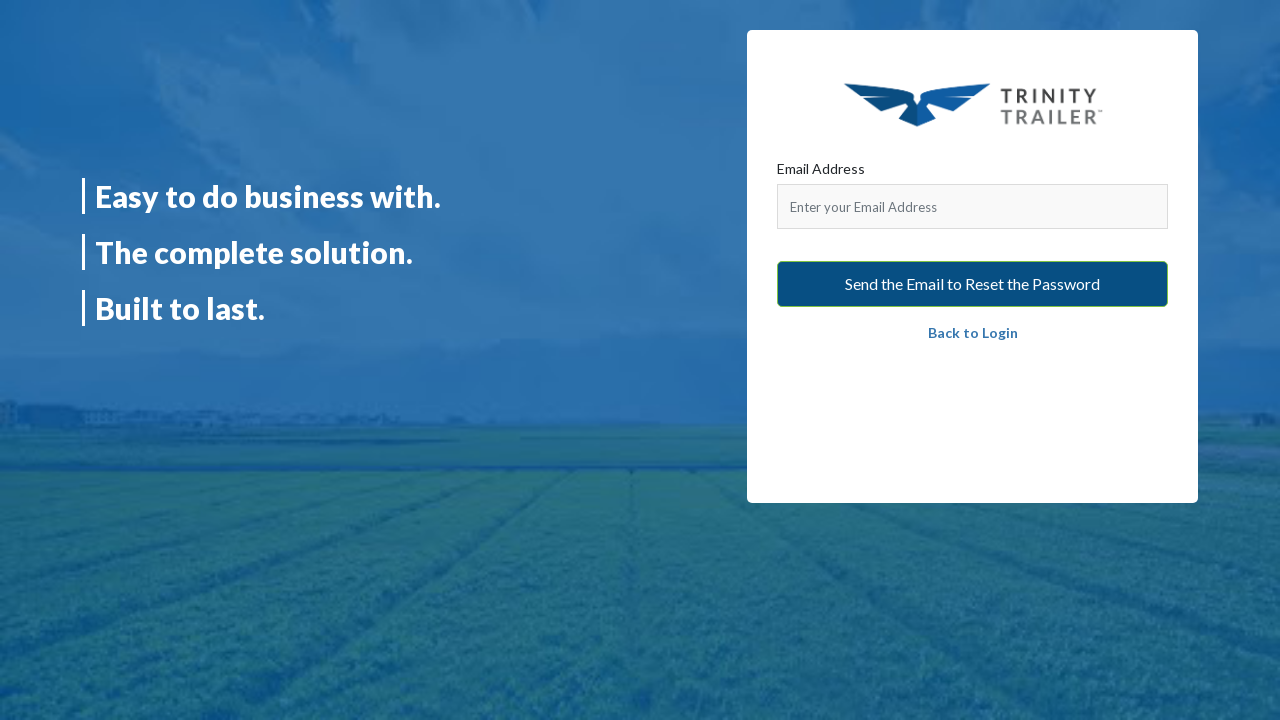

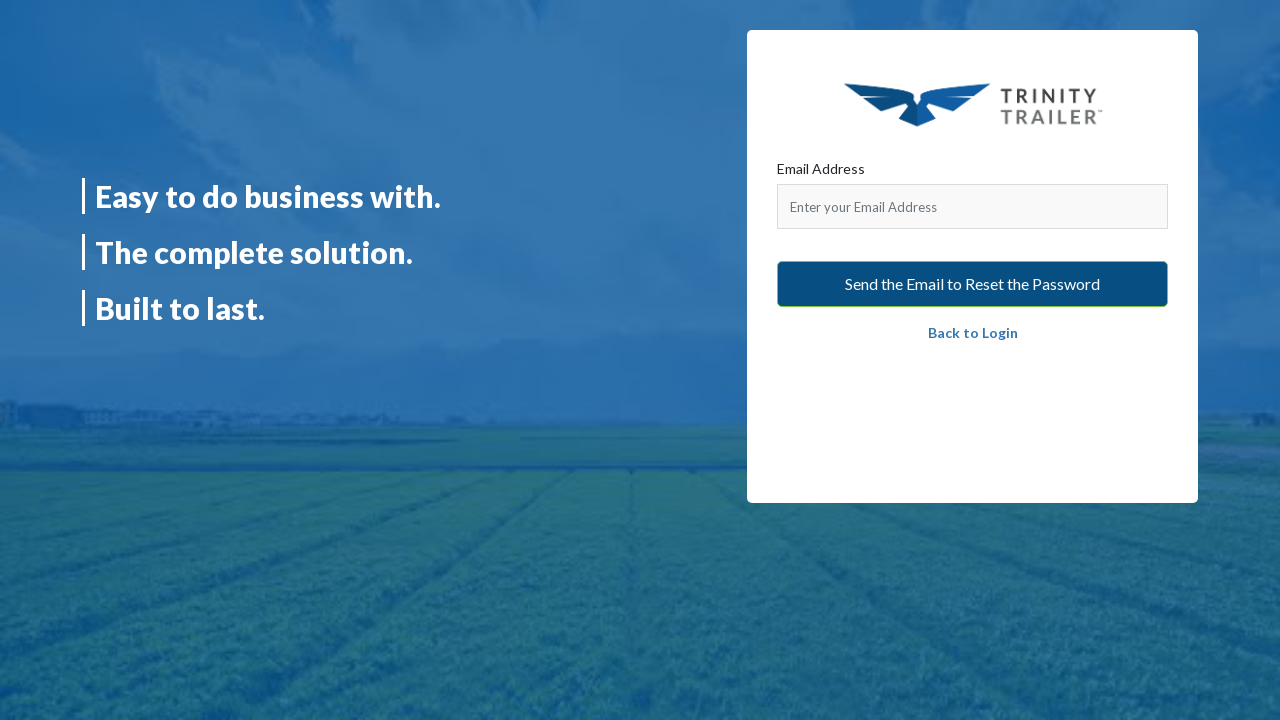